Tests a practice automation form by filling in personal details including first name, last name, email, gender selection, phone number, date of birth, subjects, and hobbies checkbox.

Starting URL: https://demoqa.com/automation-practice-form

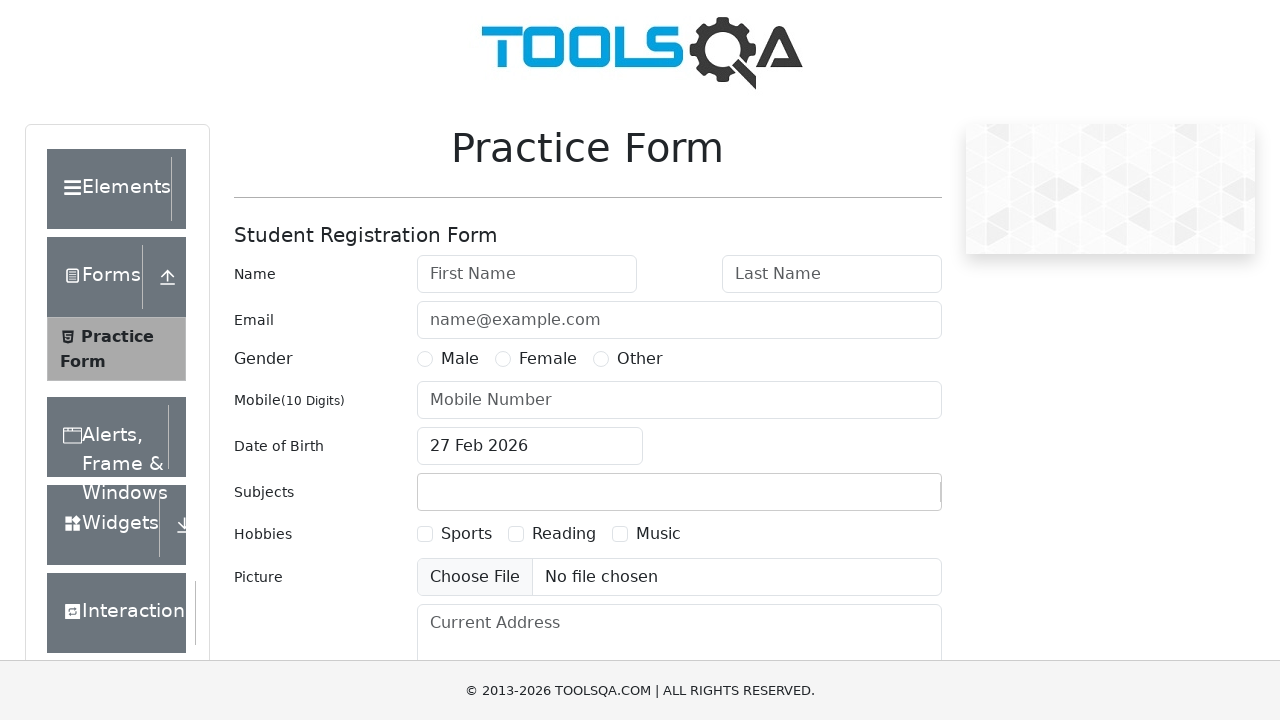

Filled first name field with 'Vitoriia' on #firstName
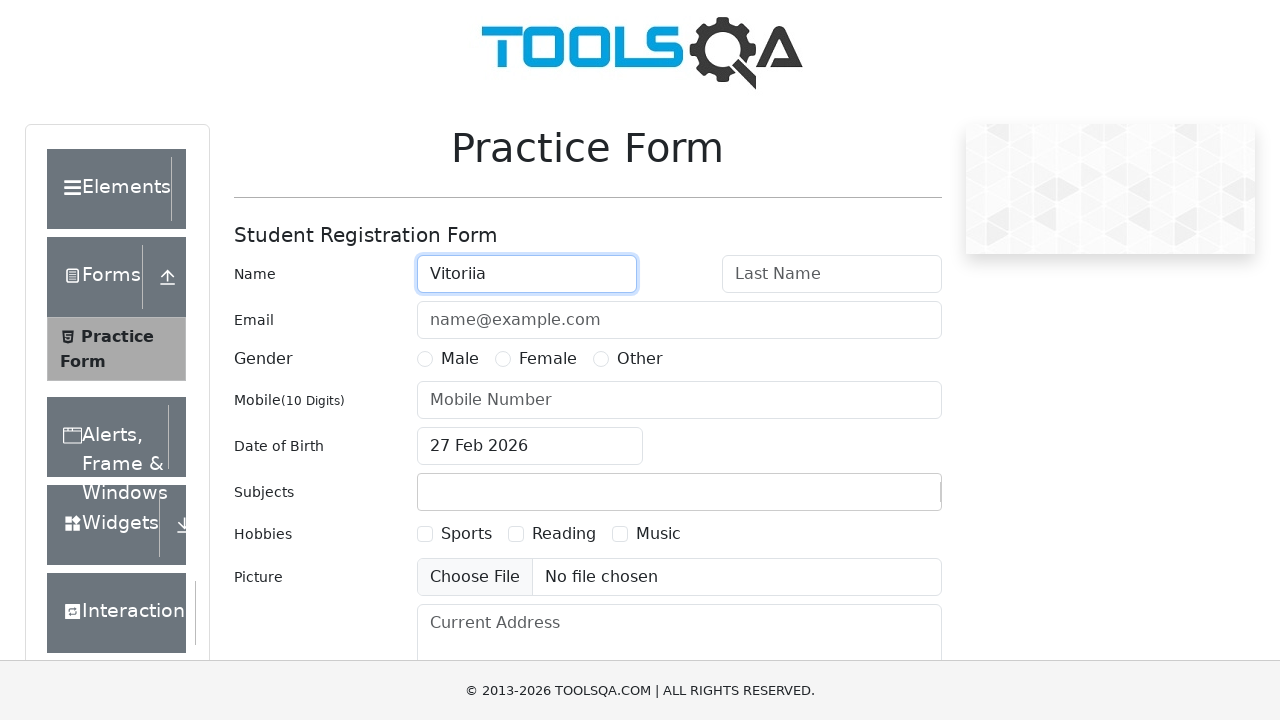

Filled last name field with 'Sun' on #lastName
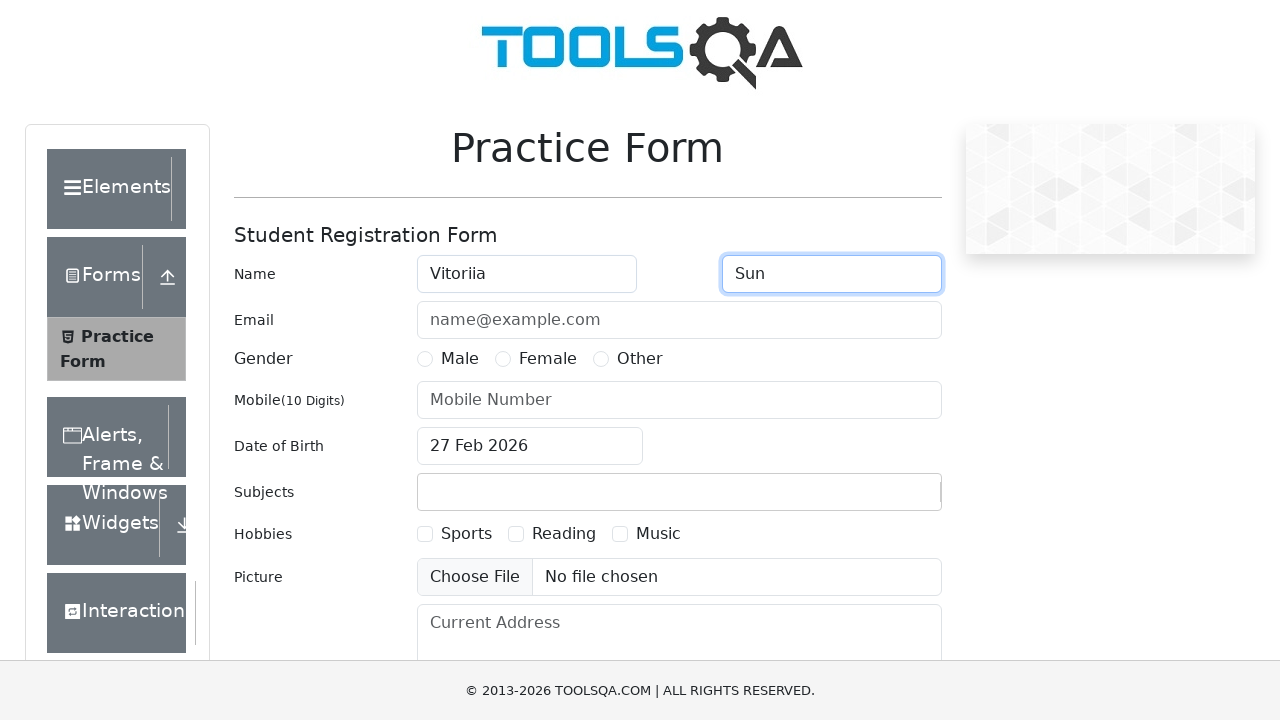

Filled email field with 'IronLady@gmail.com' on #userEmail
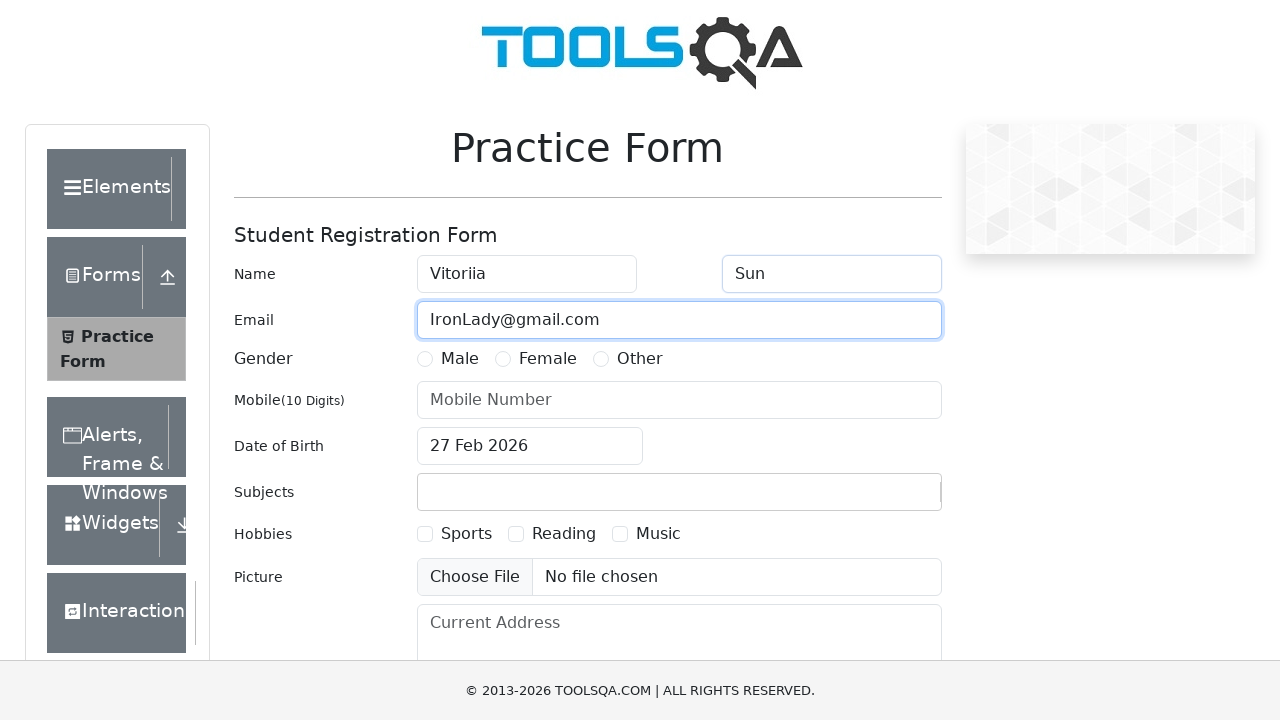

Selected Male gender option at (460, 359) on label[for='gender-radio-1']
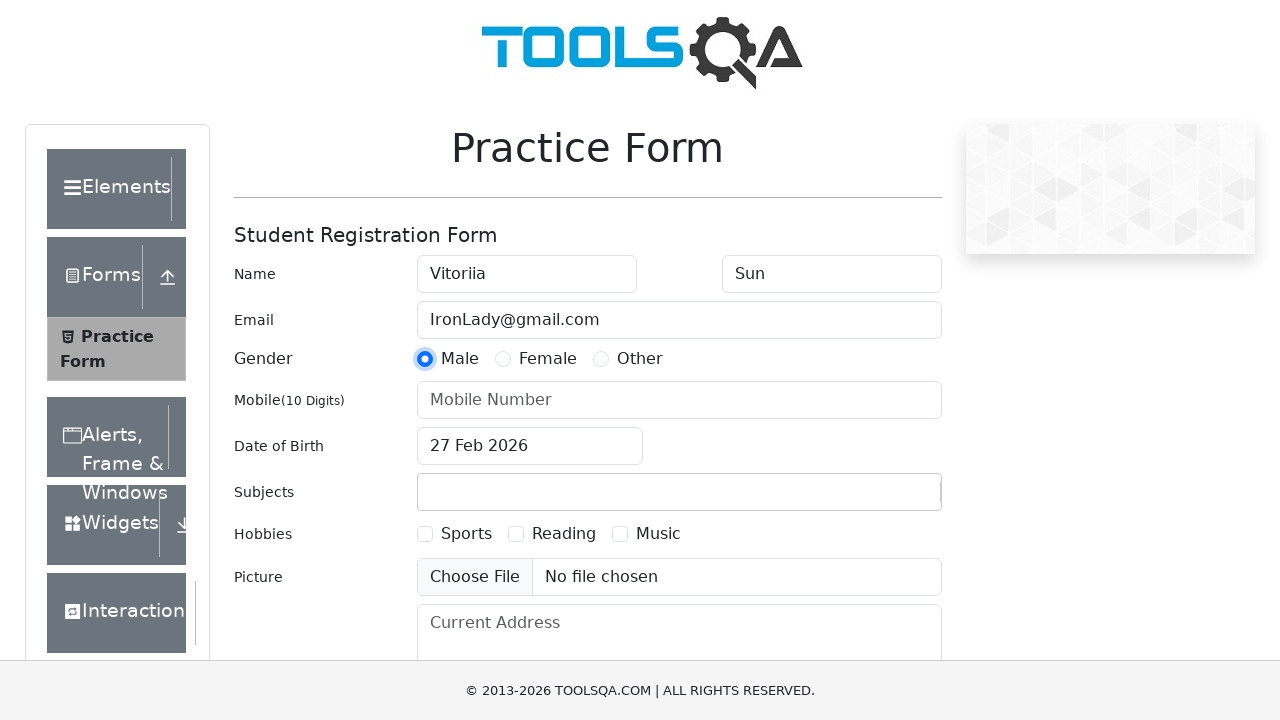

Filled phone number field with '9302764785' on #userNumber
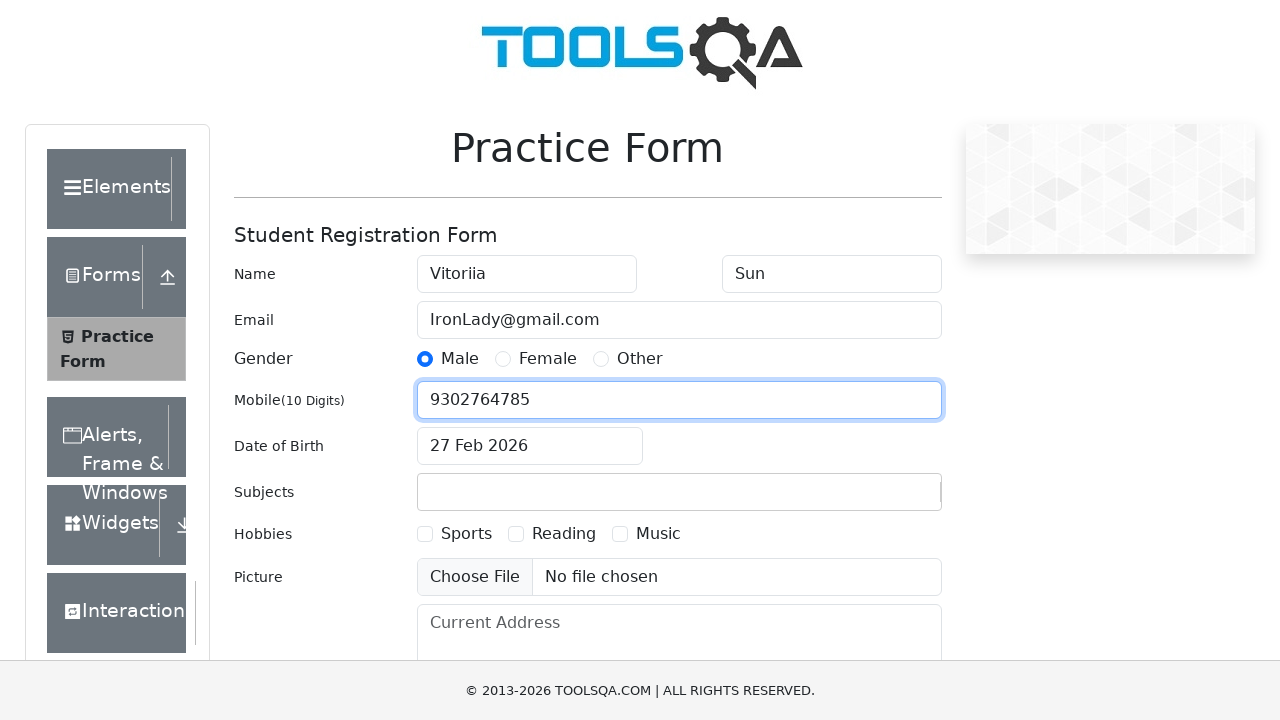

Clicked date of birth field to open calendar at (530, 446) on #dateOfBirthInput
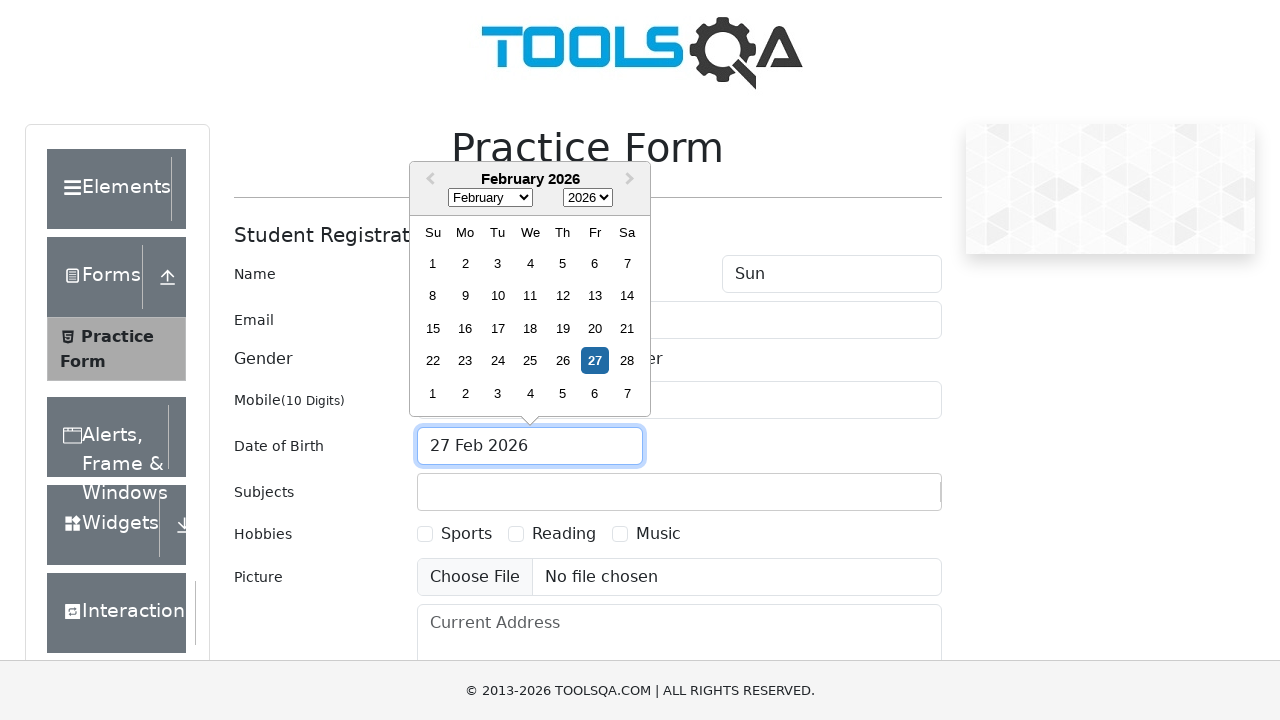

Closed calendar by pressing Escape key
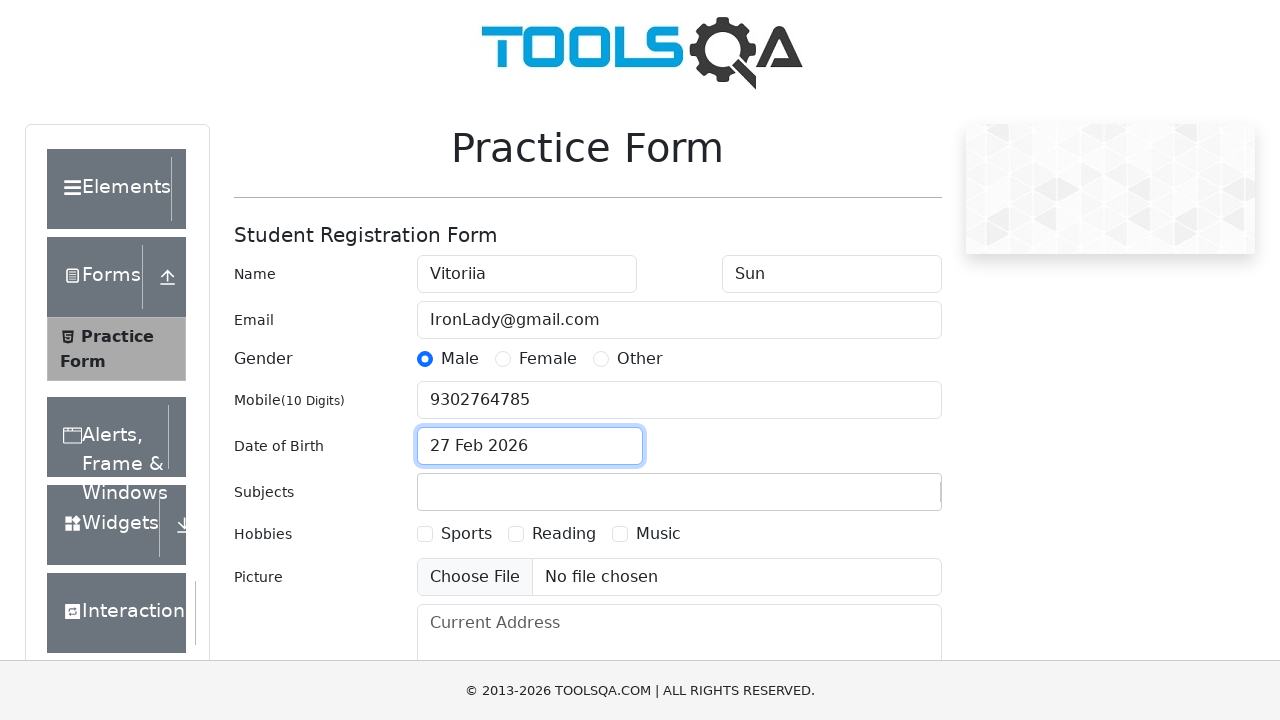

Filled subjects field with 'Computer Science' on #subjectsContainer input
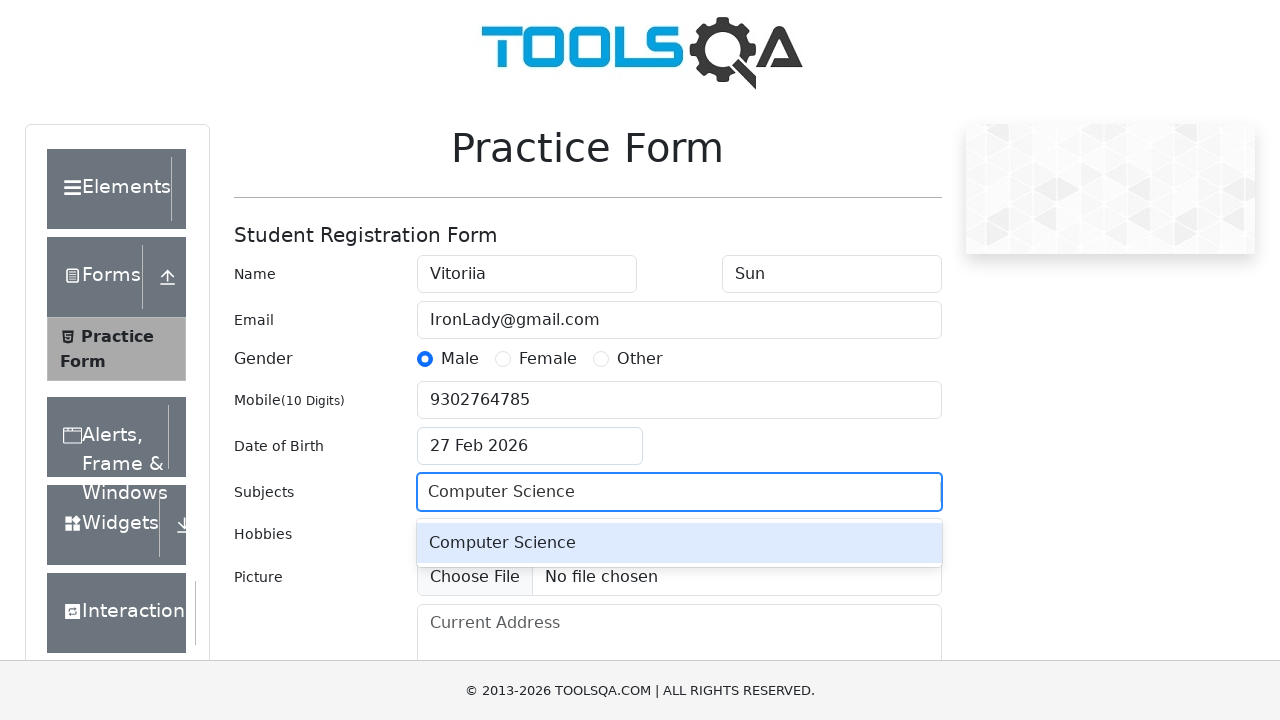

Pressed Enter to confirm subject selection
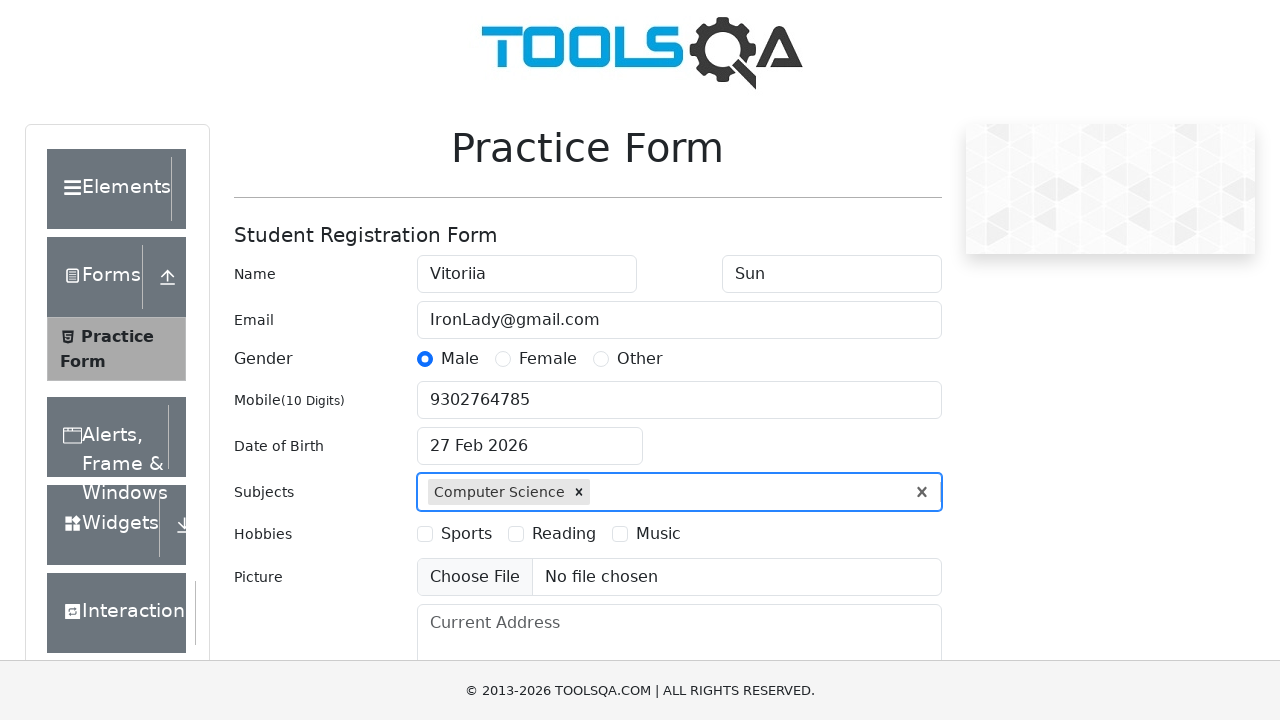

Selected Music hobby checkbox at (658, 534) on label[for='hobbies-checkbox-3']
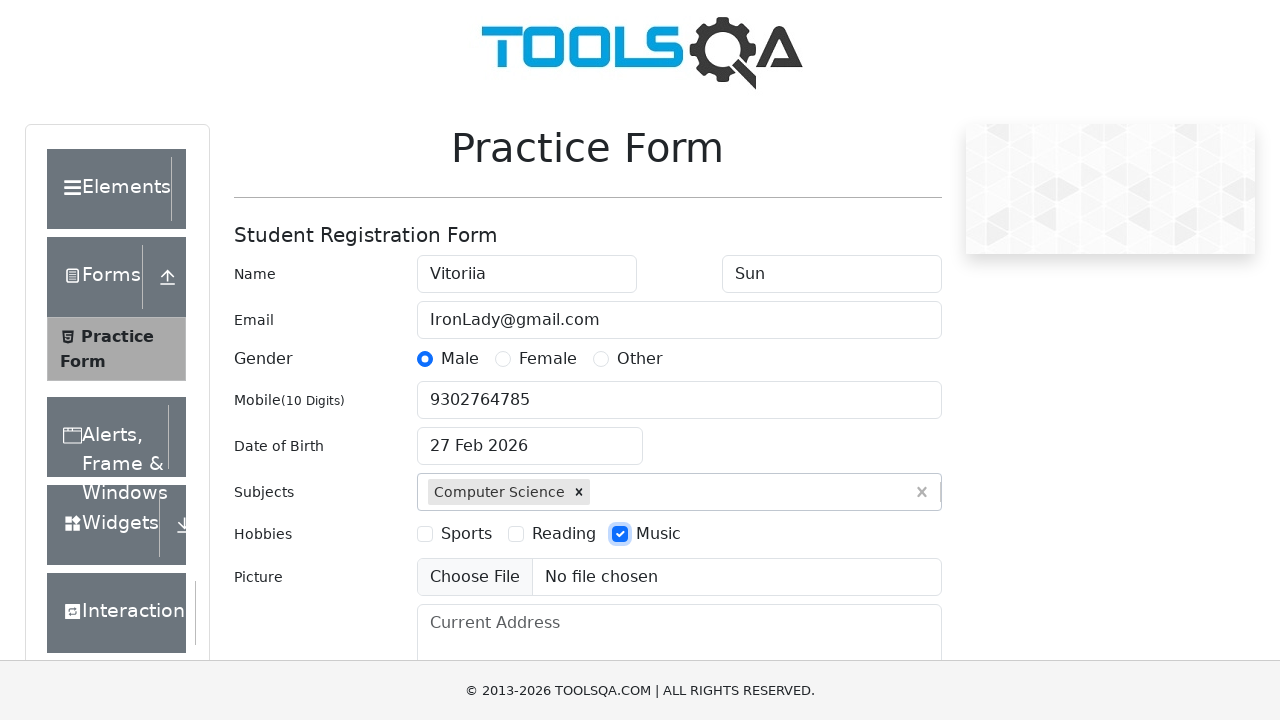

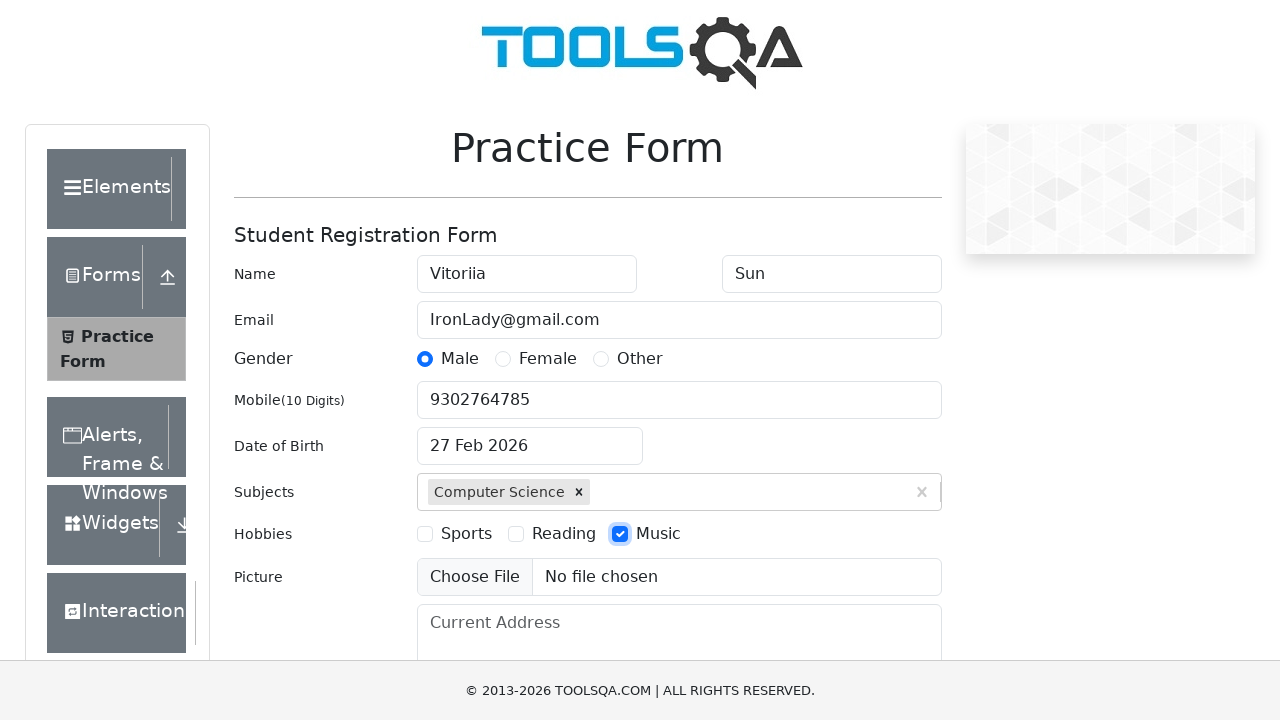